Navigates to Selenium HQ website and waits for an element (demonstrating explicit wait functionality). Note: The original test intentionally waits for a non-existent element to demonstrate timeout behavior.

Starting URL: https://www.seleniumhq.org/

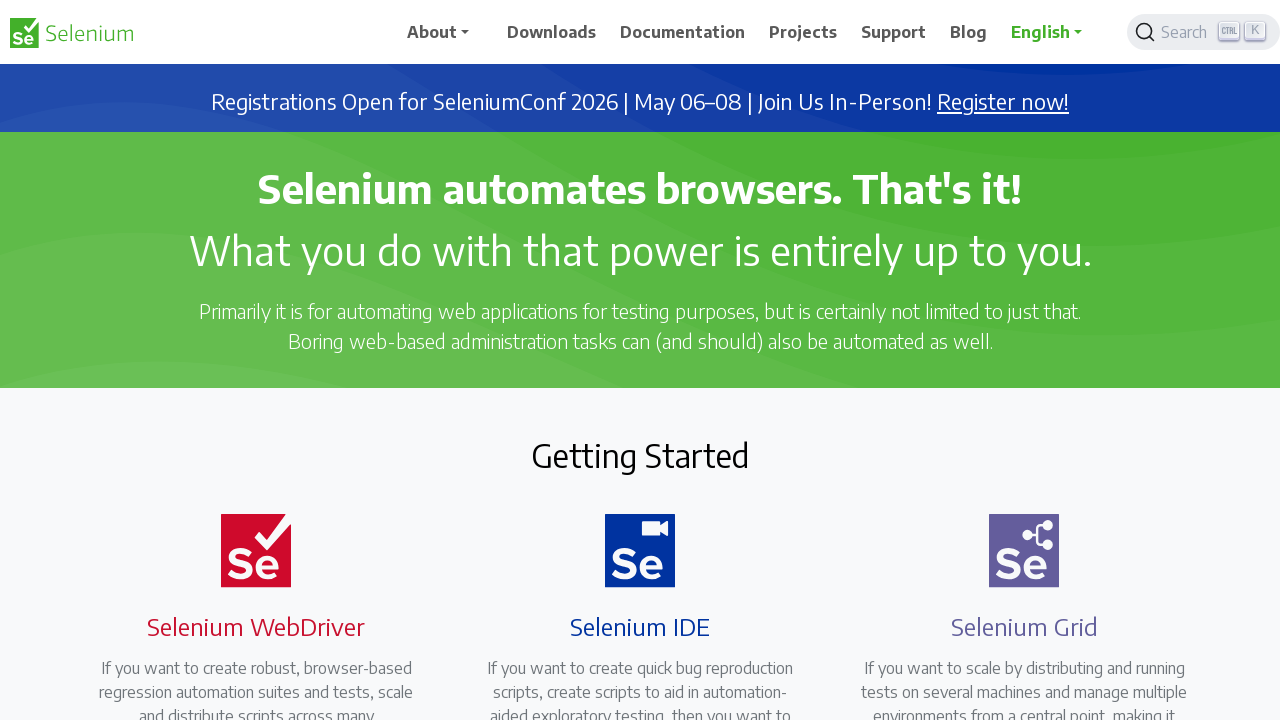

Navigated to Selenium HQ website
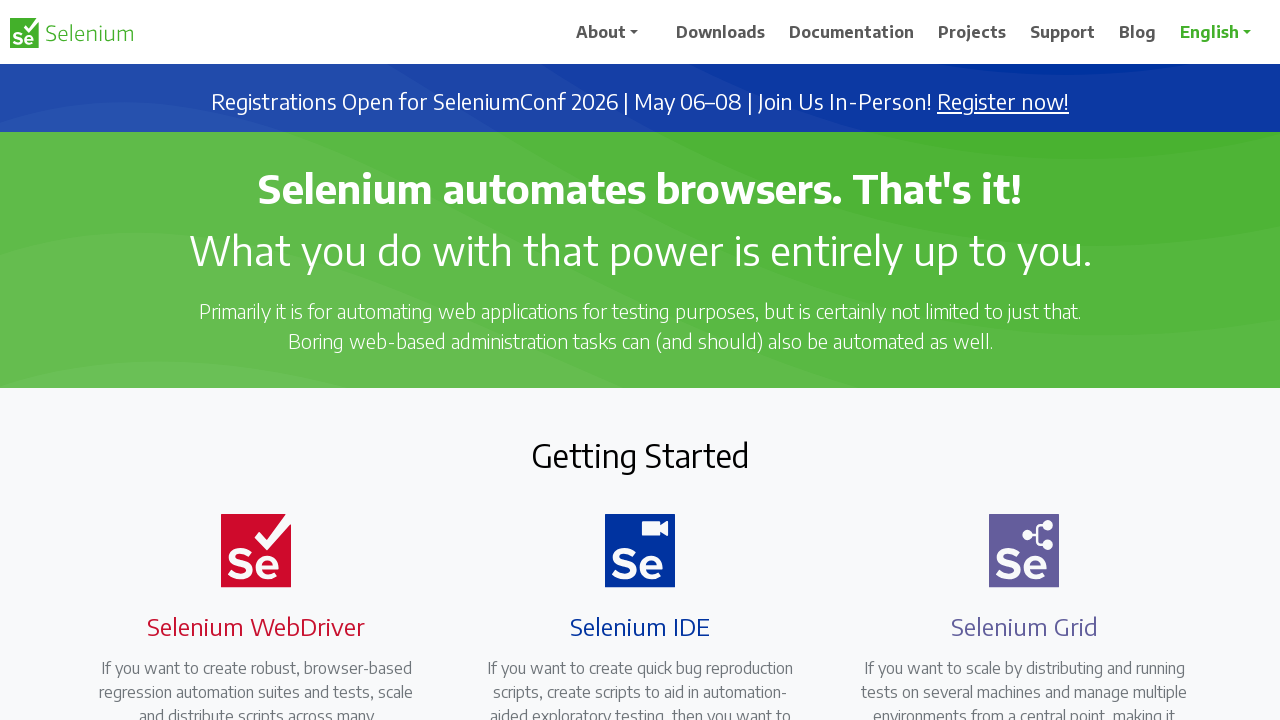

Explicit wait for non-existent element timed out as expected
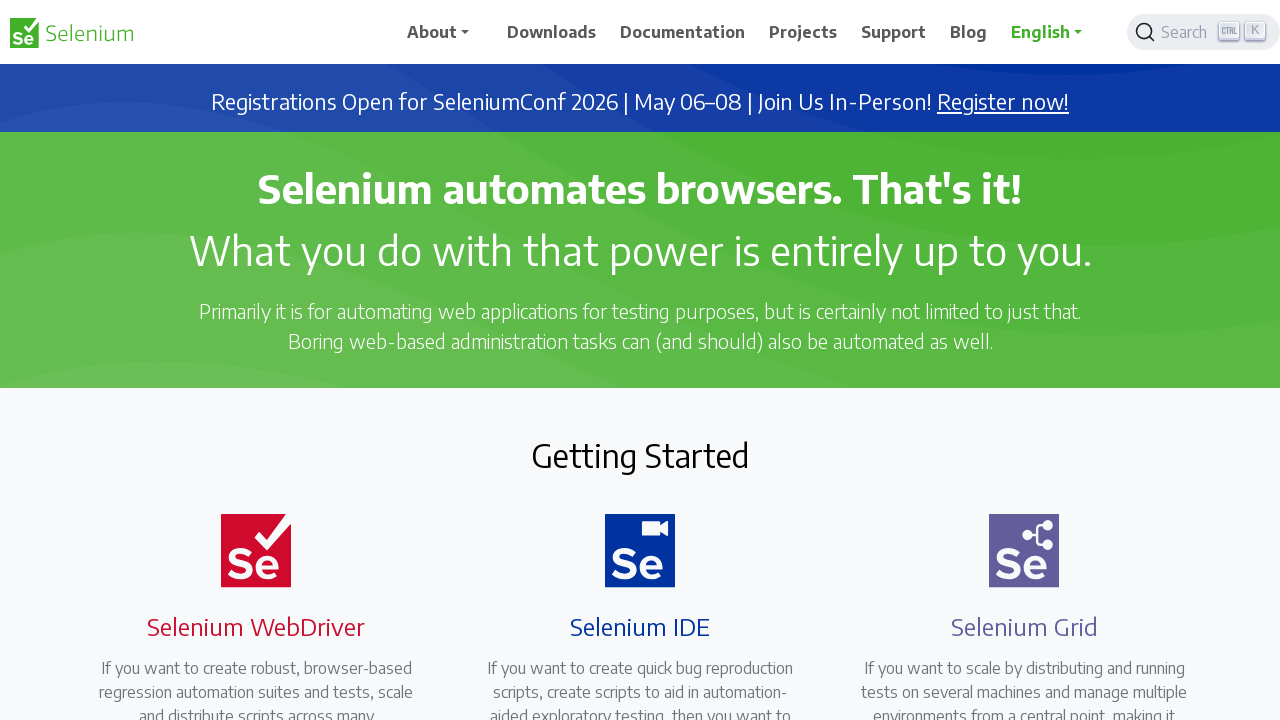

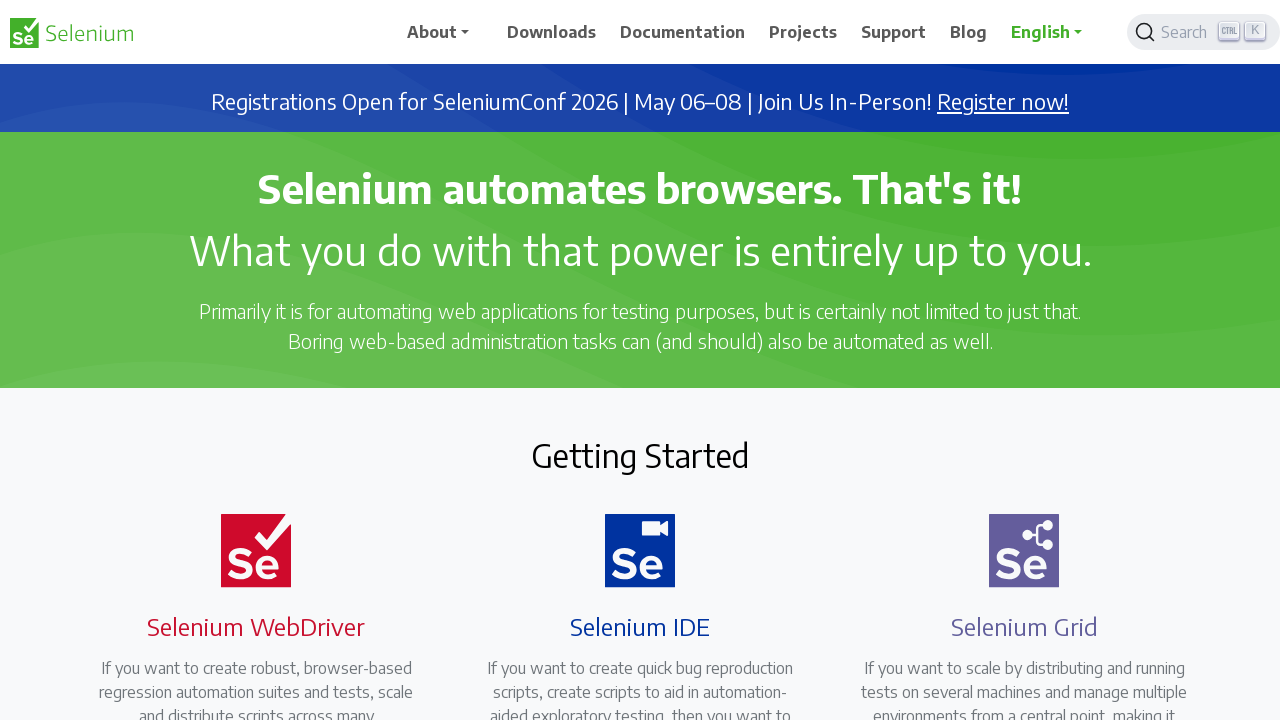